Tests XPath contains function by locating an input field with partial ID match and filling it with a name.

Starting URL: https://www.tutorialspoint.com/selenium/practice/selenium_automation_practice.php

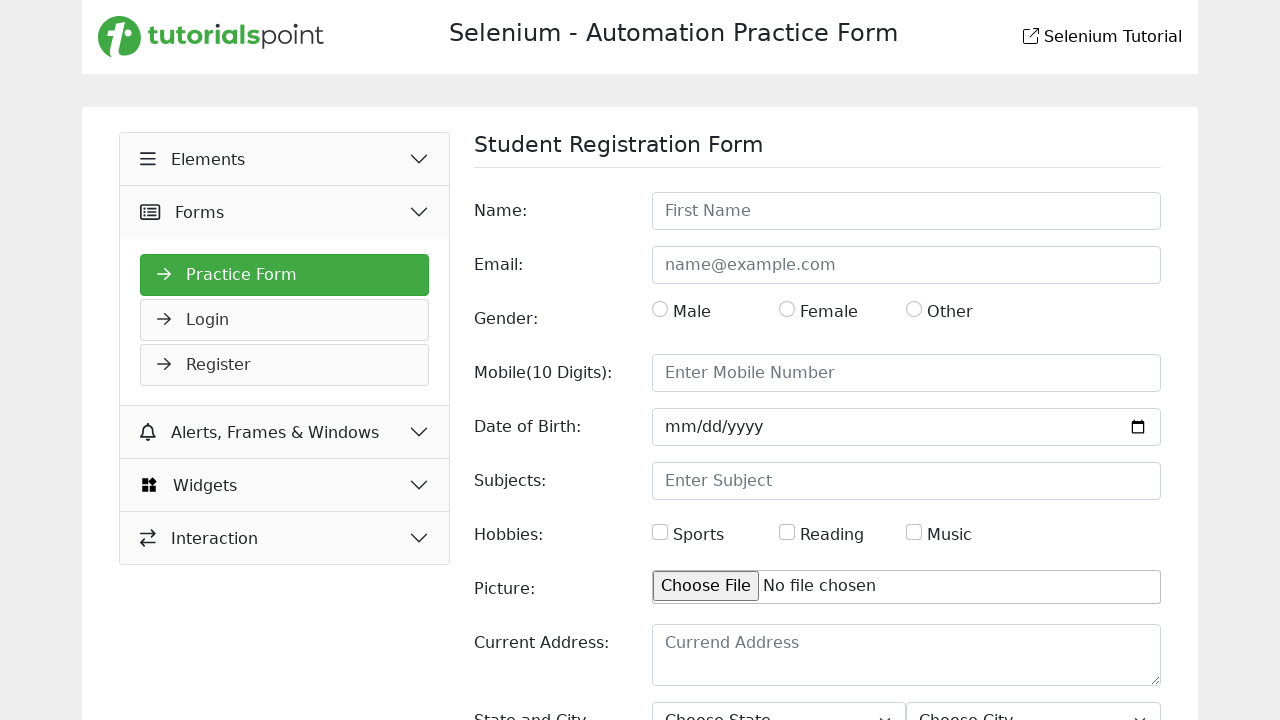

Located input field with partial ID match using XPath contains function and filled it with 'Brad Pitt' on xpath=//*[contains(@id,'name')]
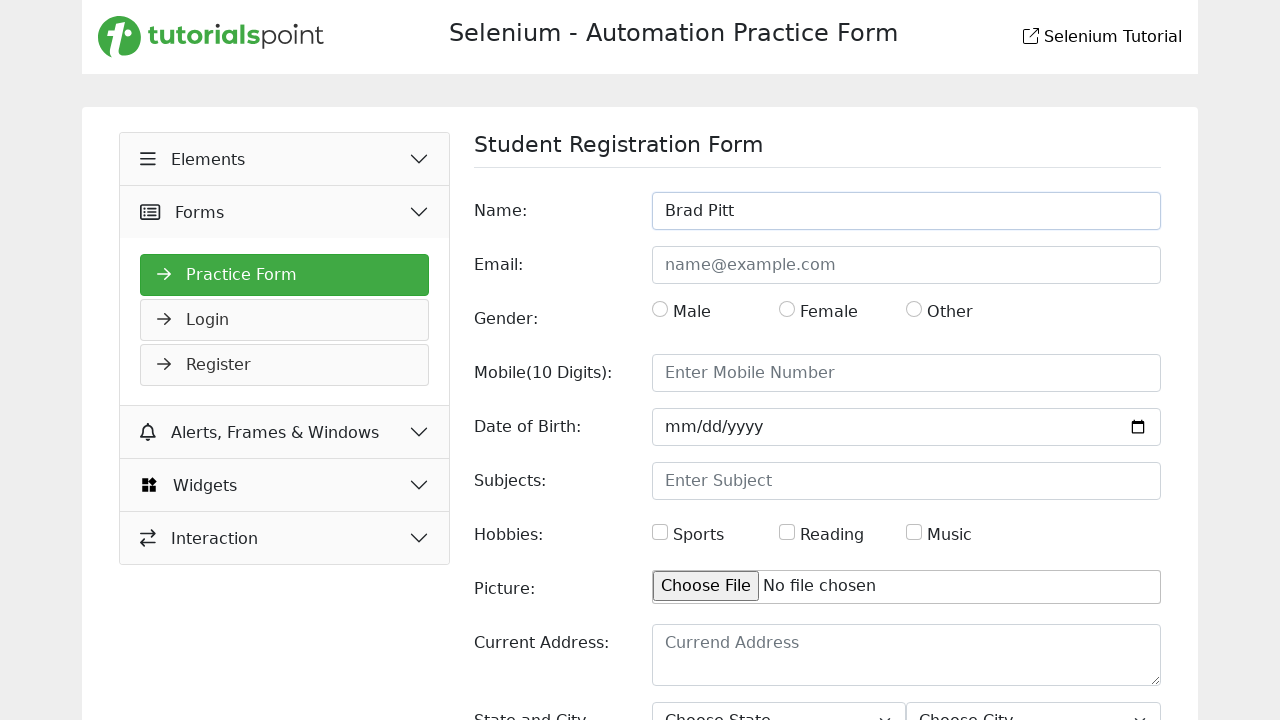

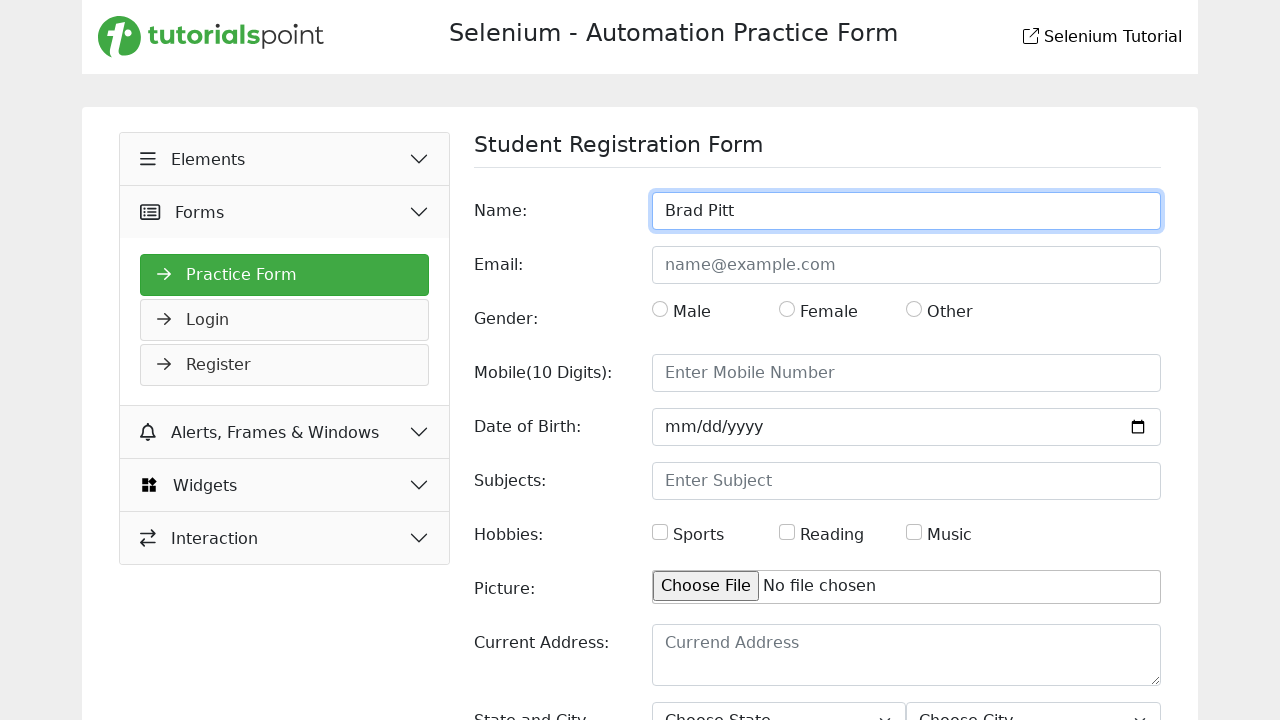